Navigates to Disappearing Elements page and verifies that menu items are displayed.

Starting URL: https://the-internet.herokuapp.com/

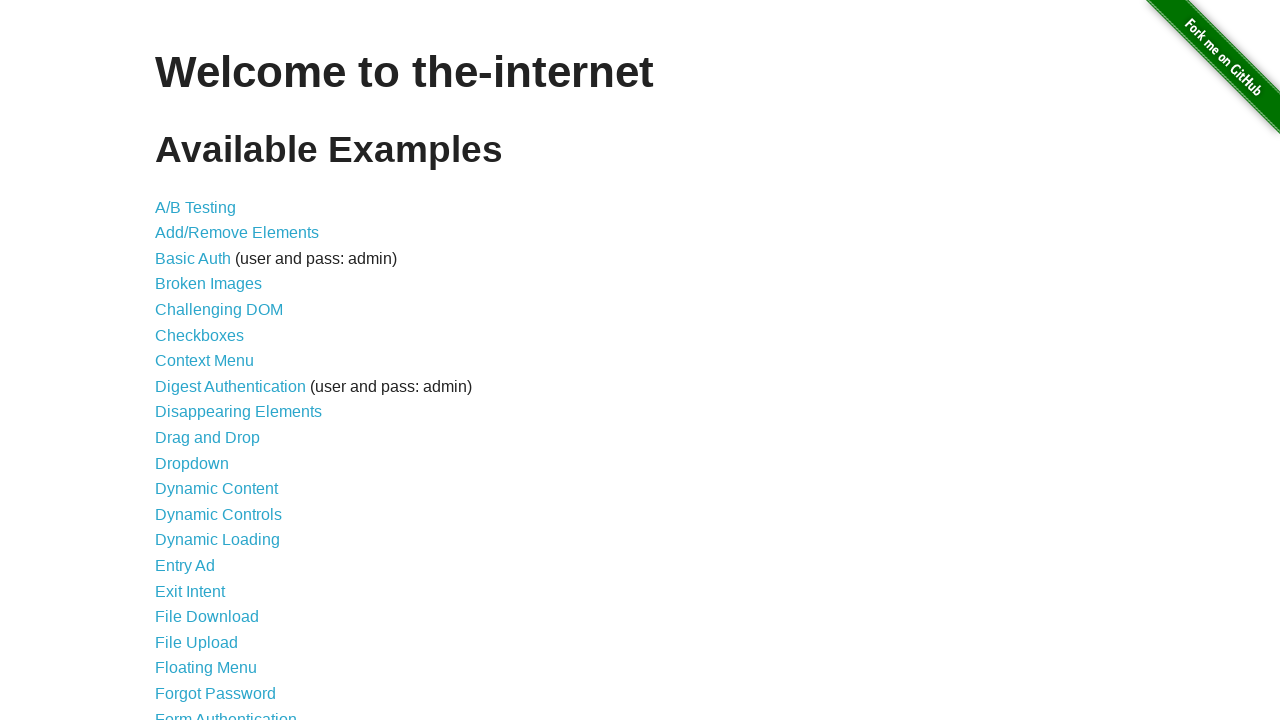

Clicked on Disappearing Elements link at (238, 412) on a:has-text('Disappearing Elements')
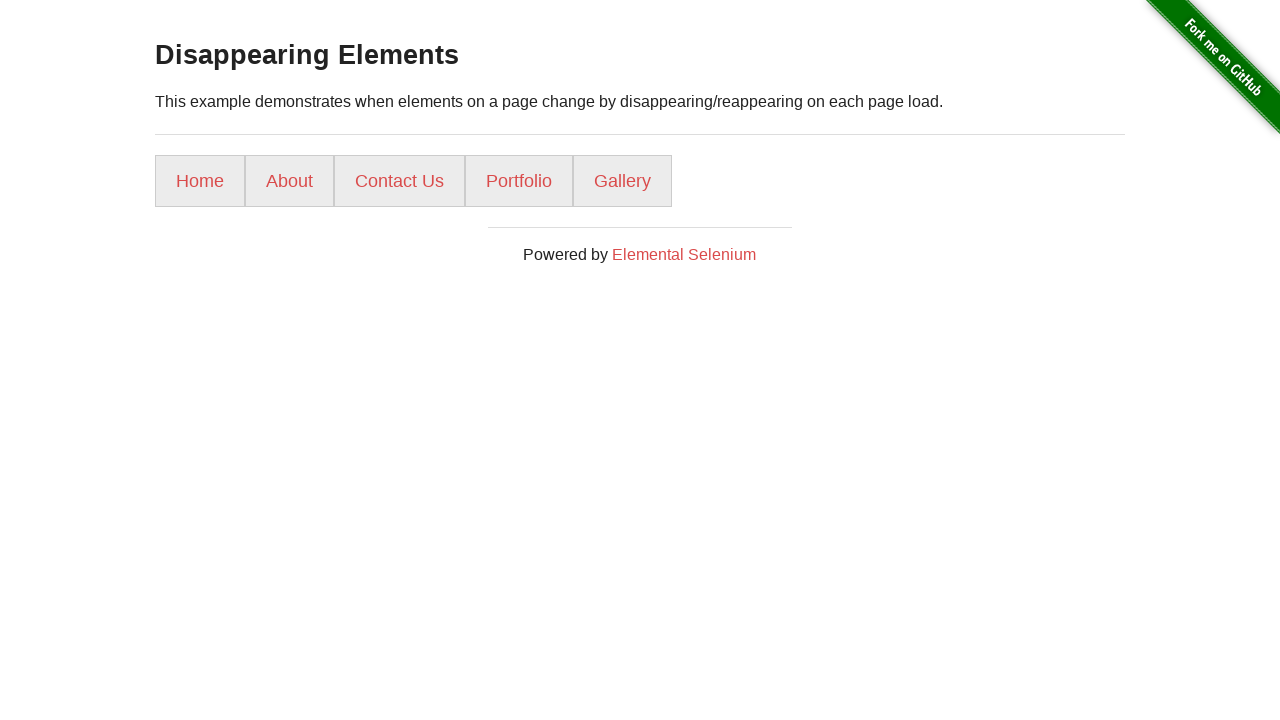

Menu items loaded and are displayed
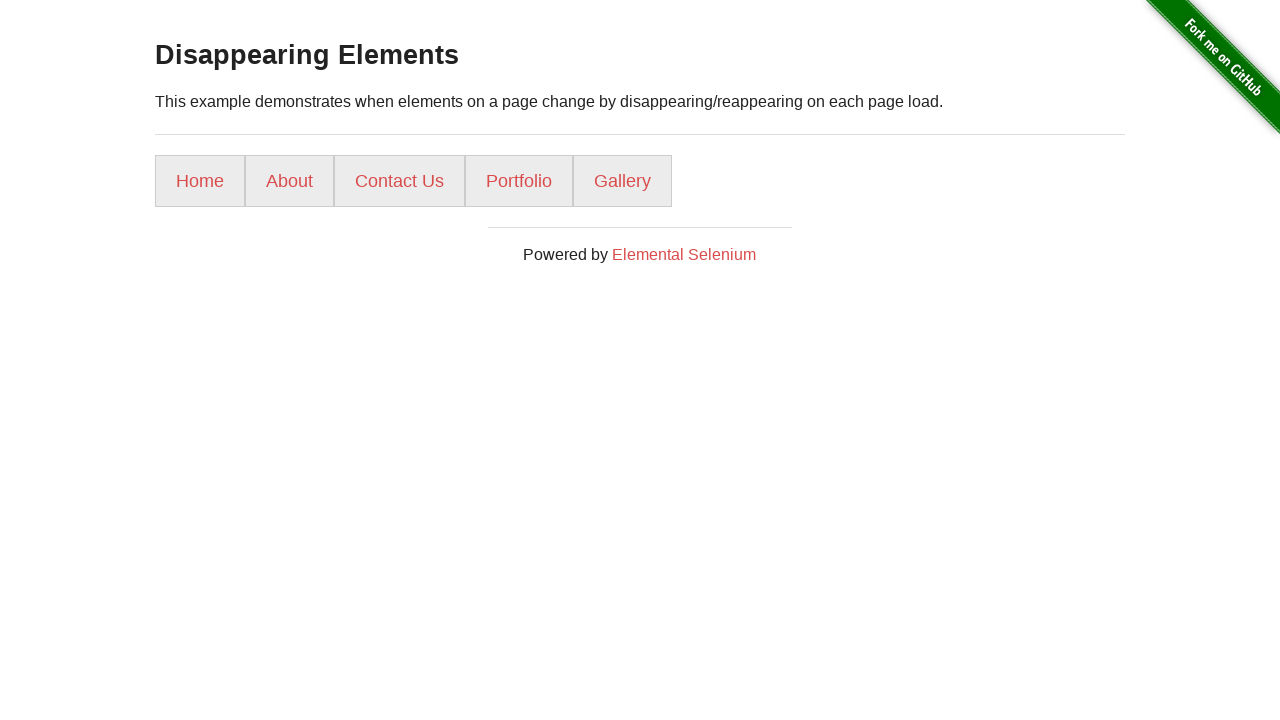

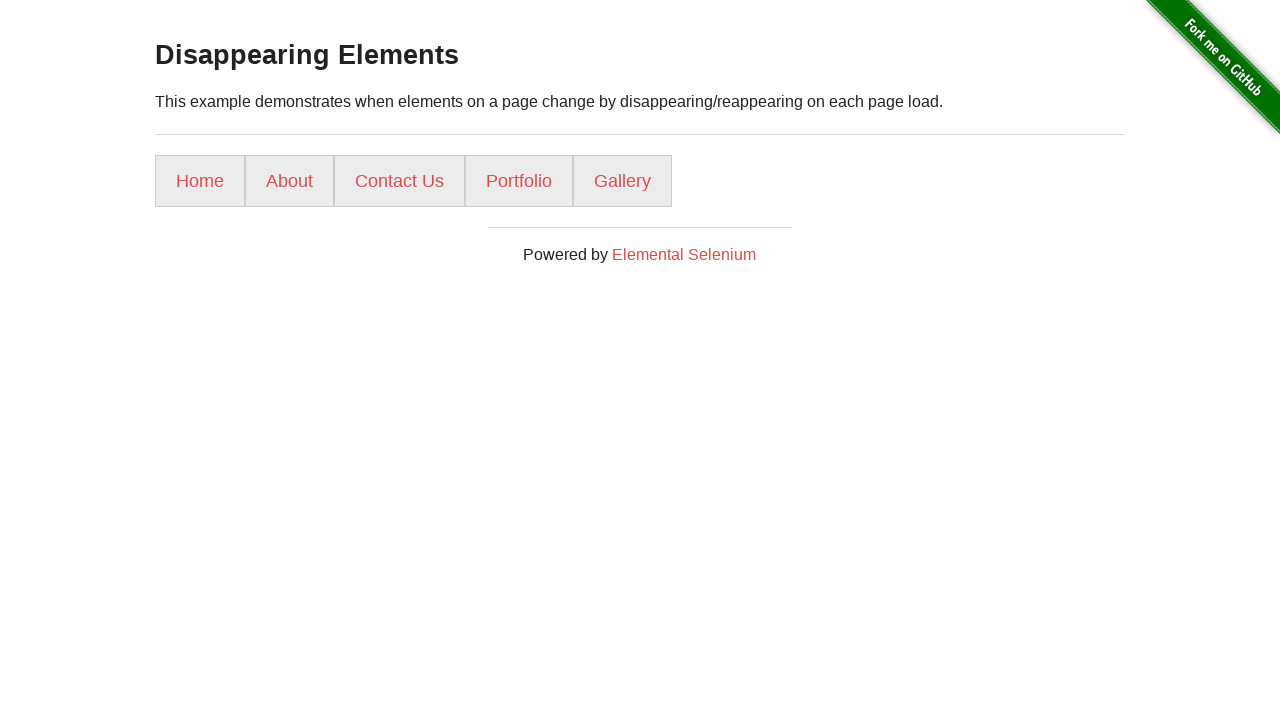